Tests the TestingBot homepage by verifying it contains the word "Selenium"

Starting URL: http://testingbot.com

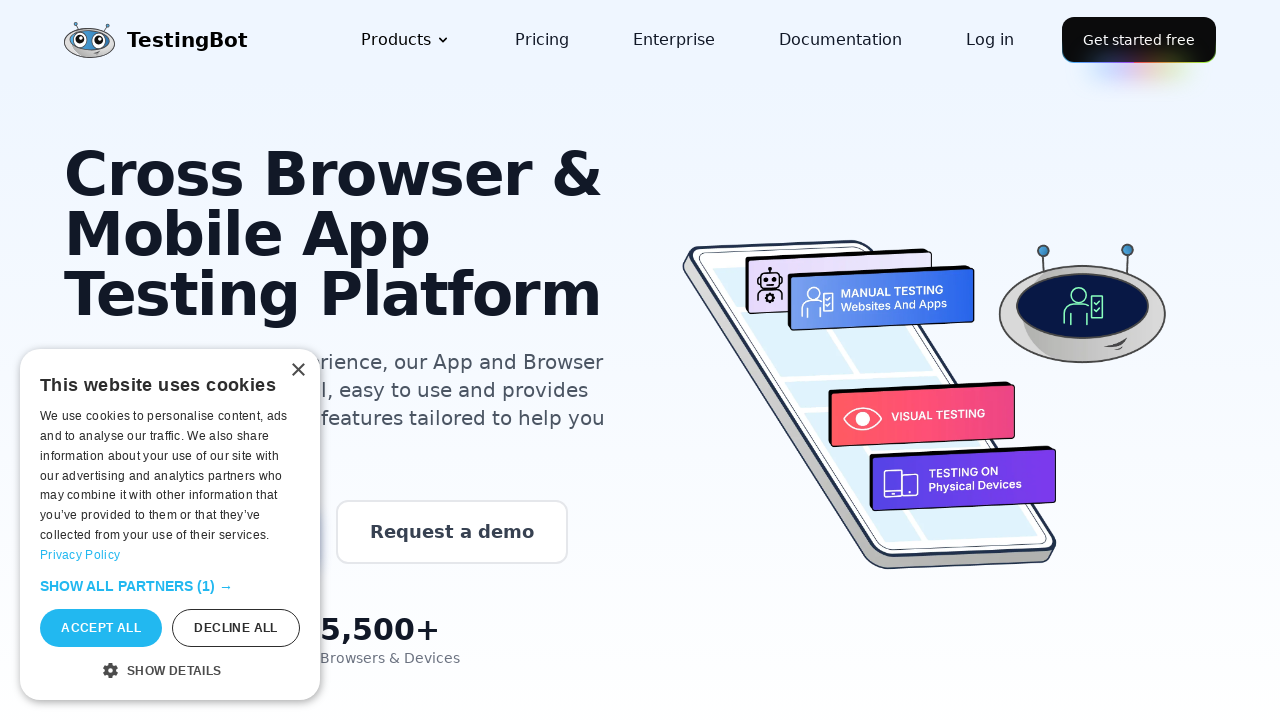

Page loaded and DOM content ready
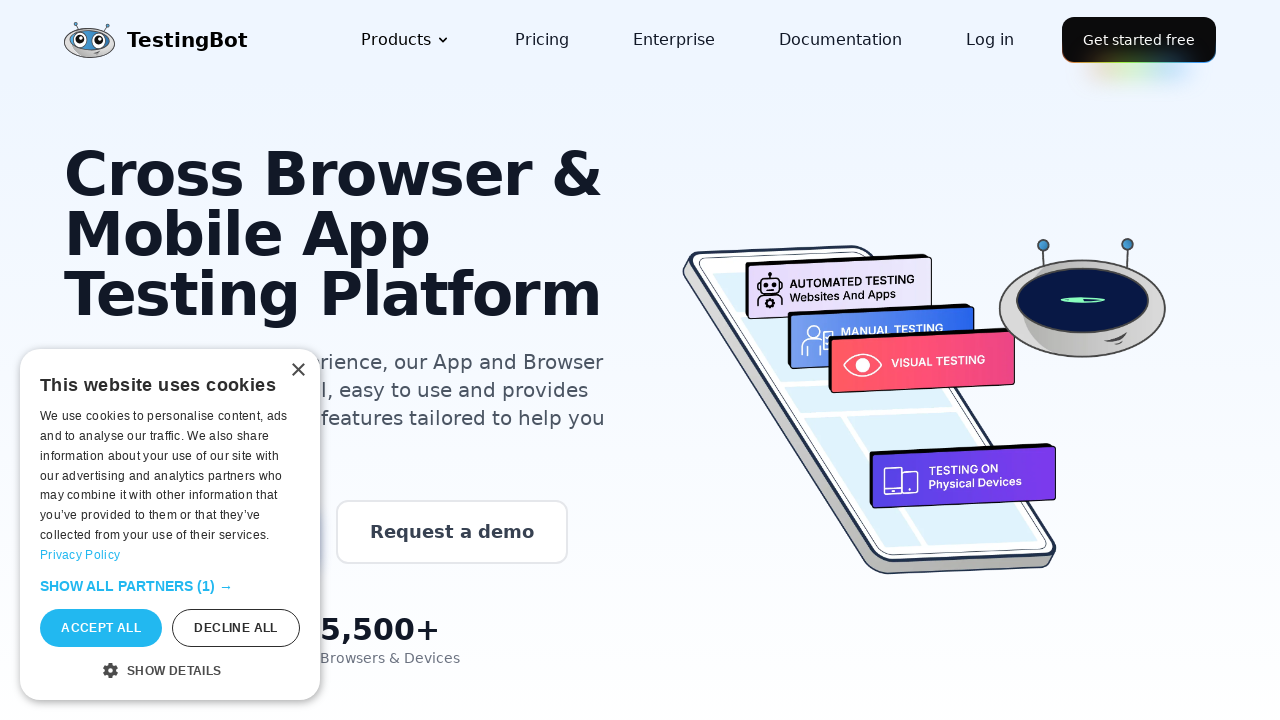

Verified that TestingBot homepage contains the word 'Selenium'
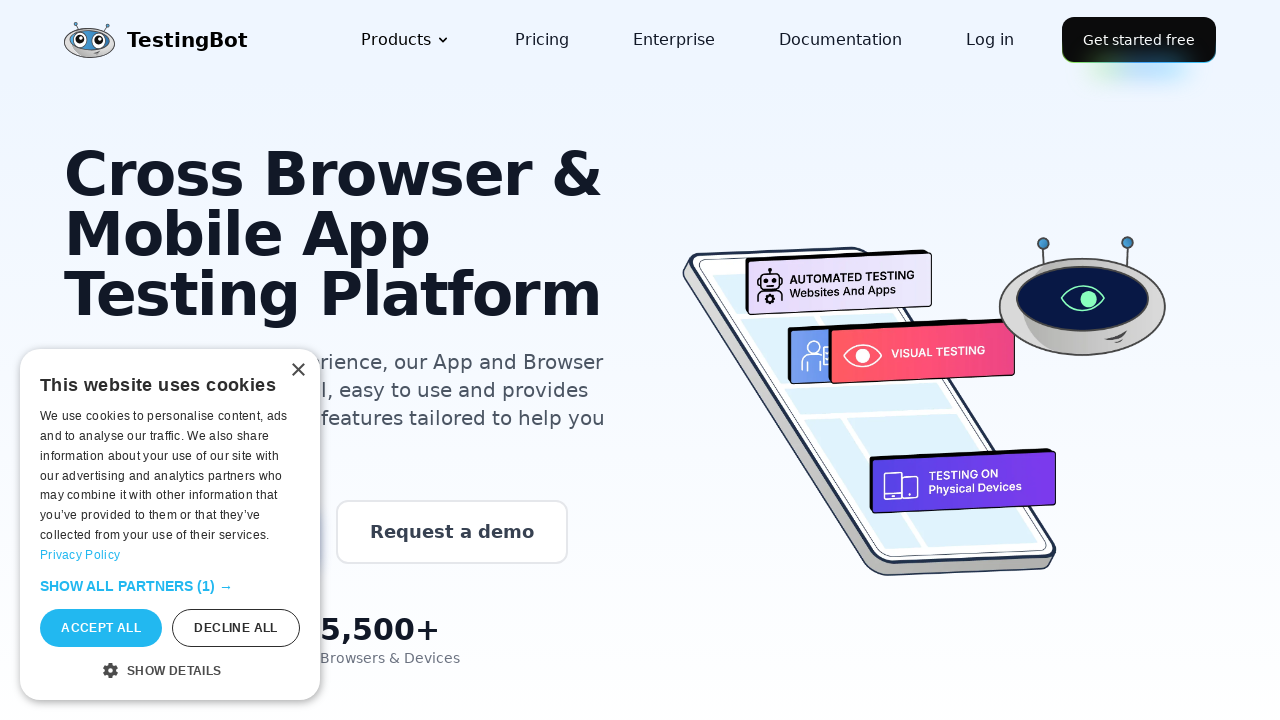

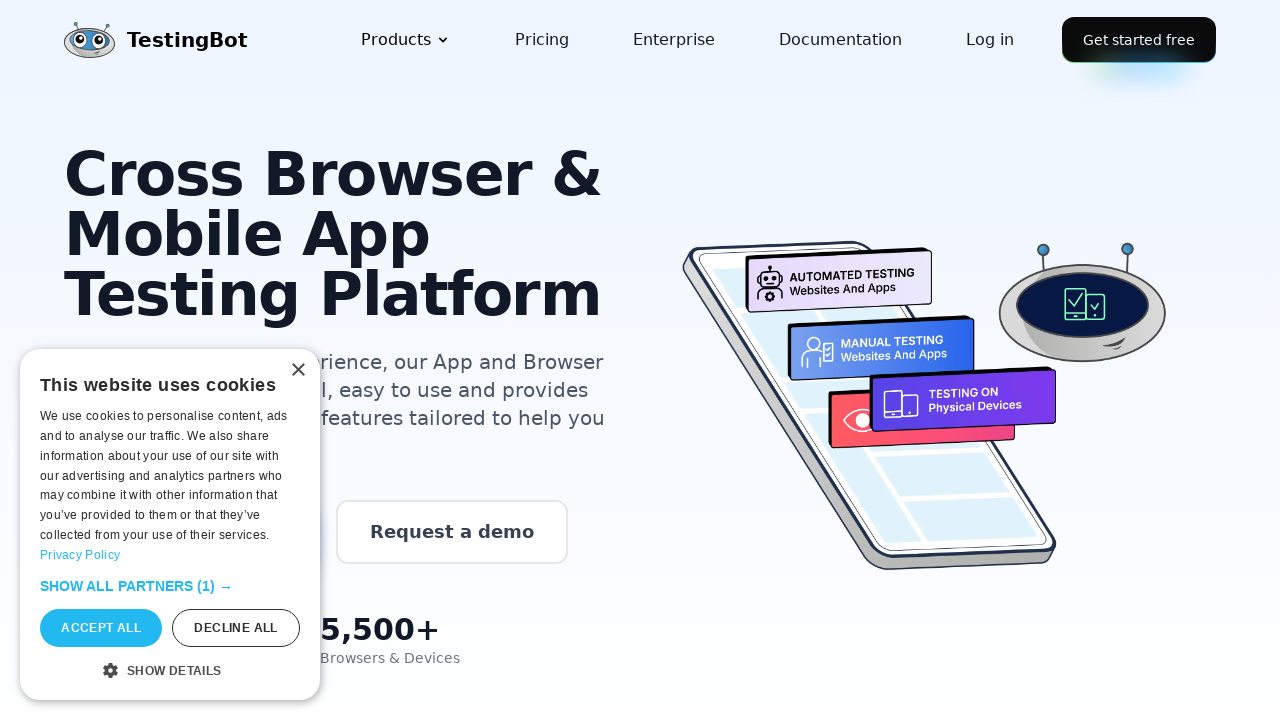